Tests multi-select dropdown functionality by selecting and deselecting multiple options using different methods (by index, visible text, and value)

Starting URL: https://syntaxprojects.com/basic-select-dropdown-demo.php

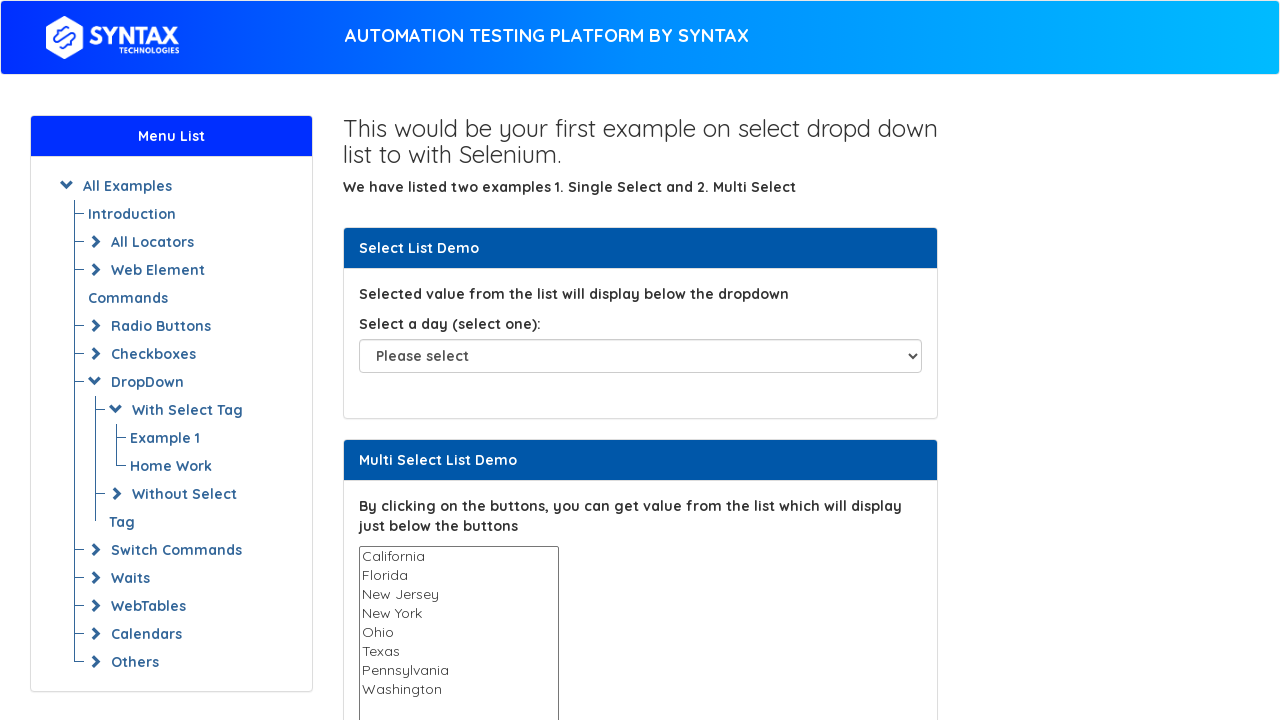

Located multi-select dropdown element
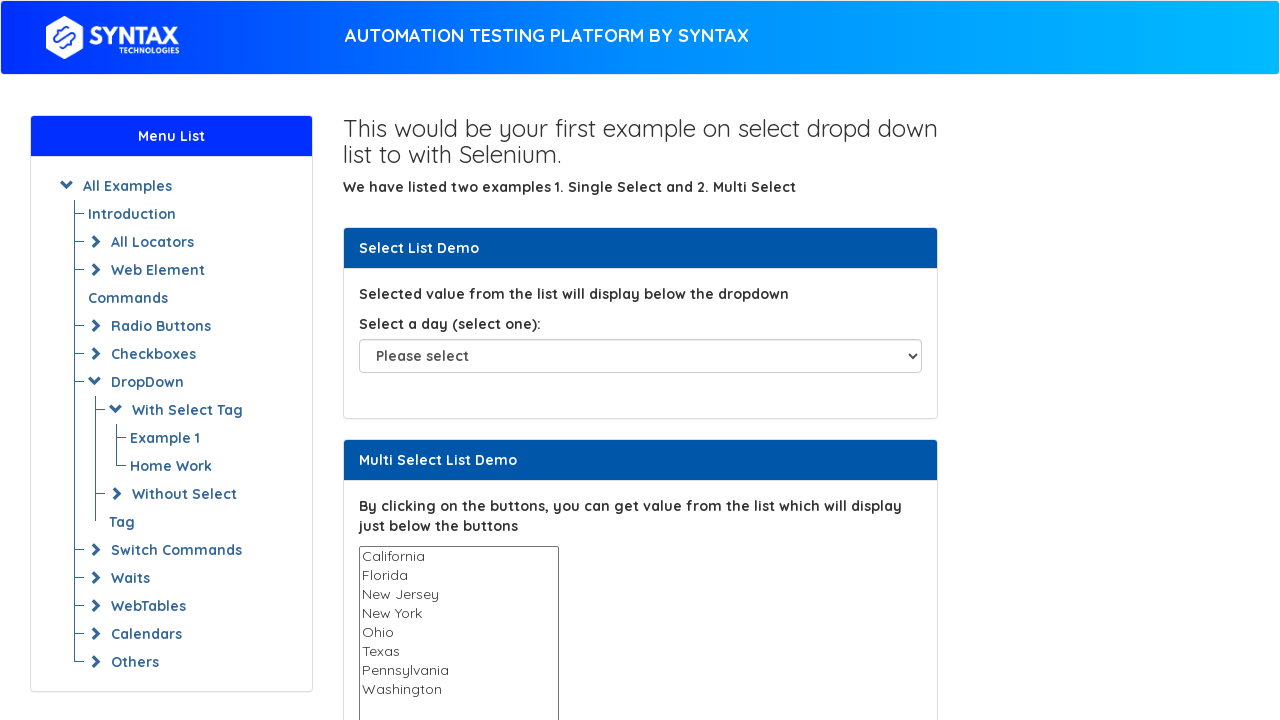

Selected option at index 2 (3rd option) on select#multi-select
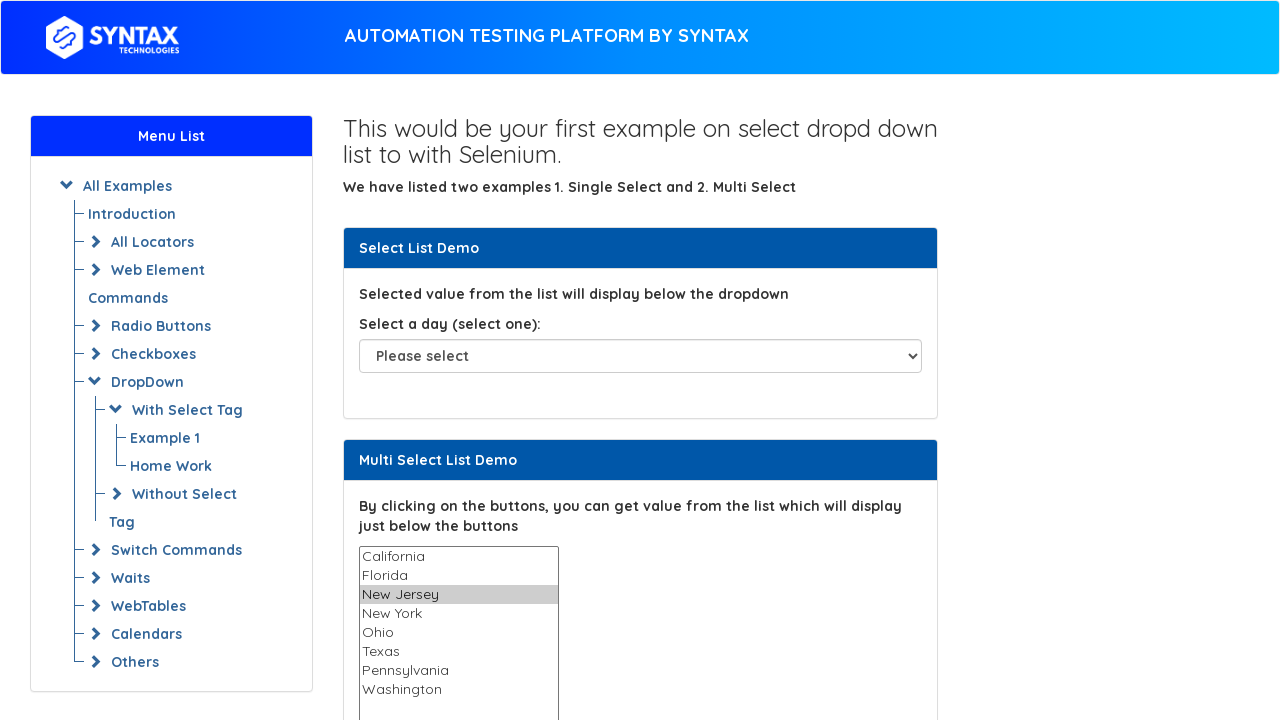

Selected option by visible text 'Texas' on select#multi-select
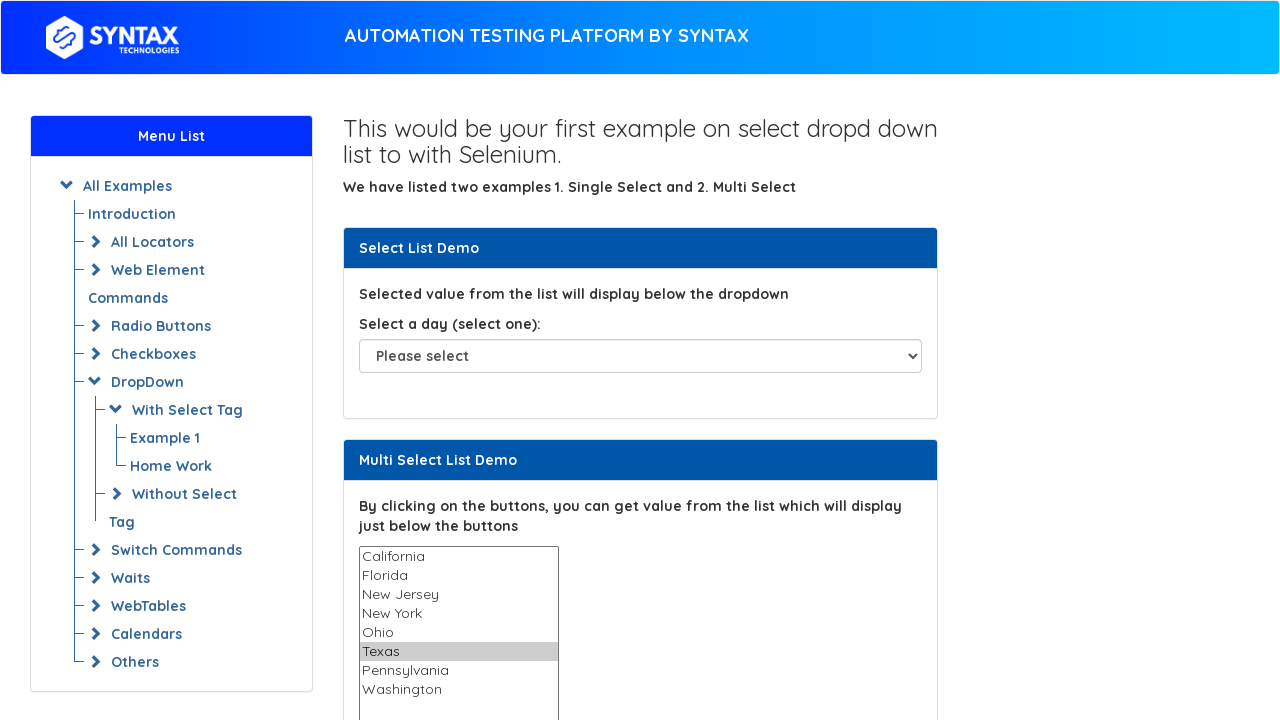

Selected option by value 'Ohio' on select#multi-select
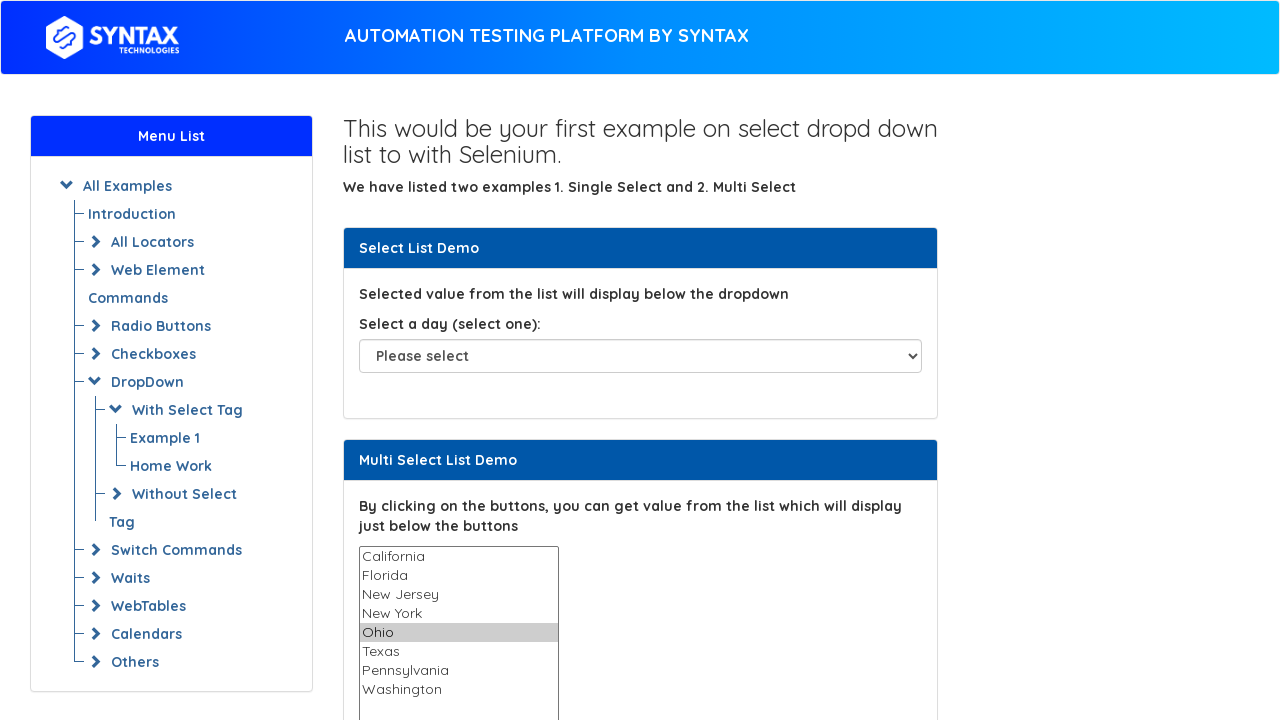

Located 3rd option to check selection status
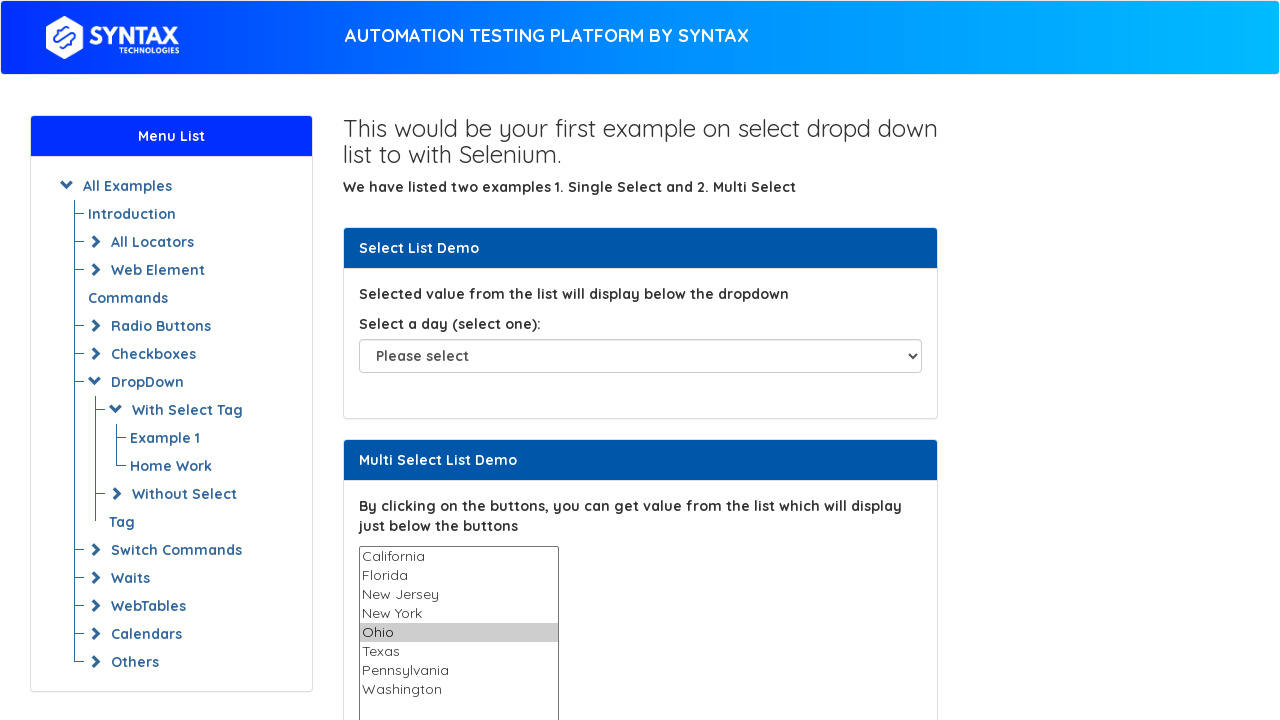

Located Texas option to check selection status
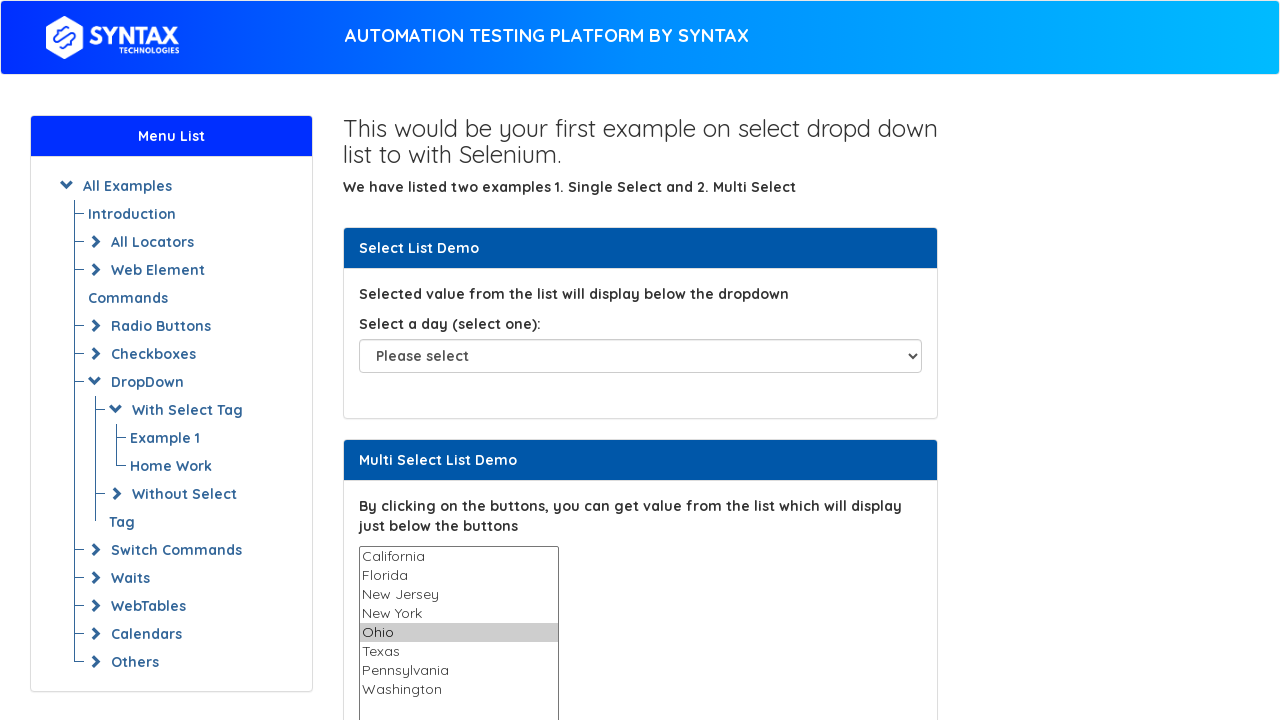

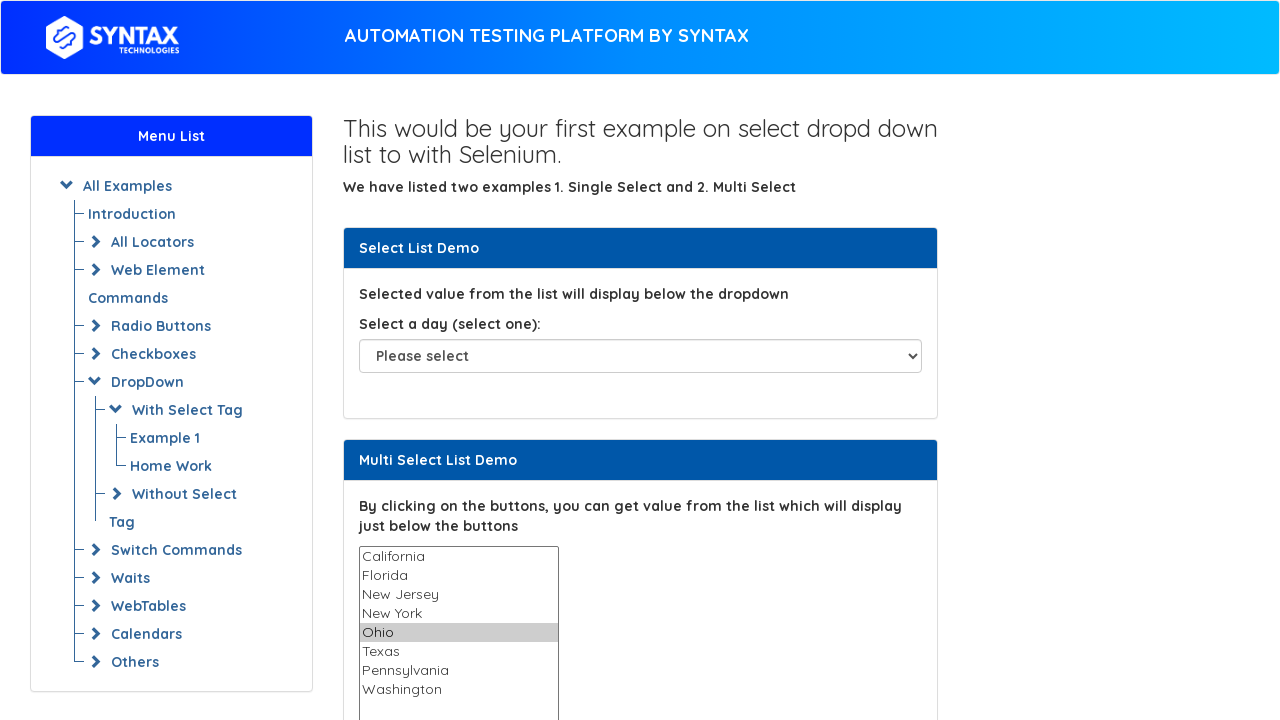